Tests displaying all items by navigating through filters and clicking the All filter link.

Starting URL: https://demo.playwright.dev/todomvc

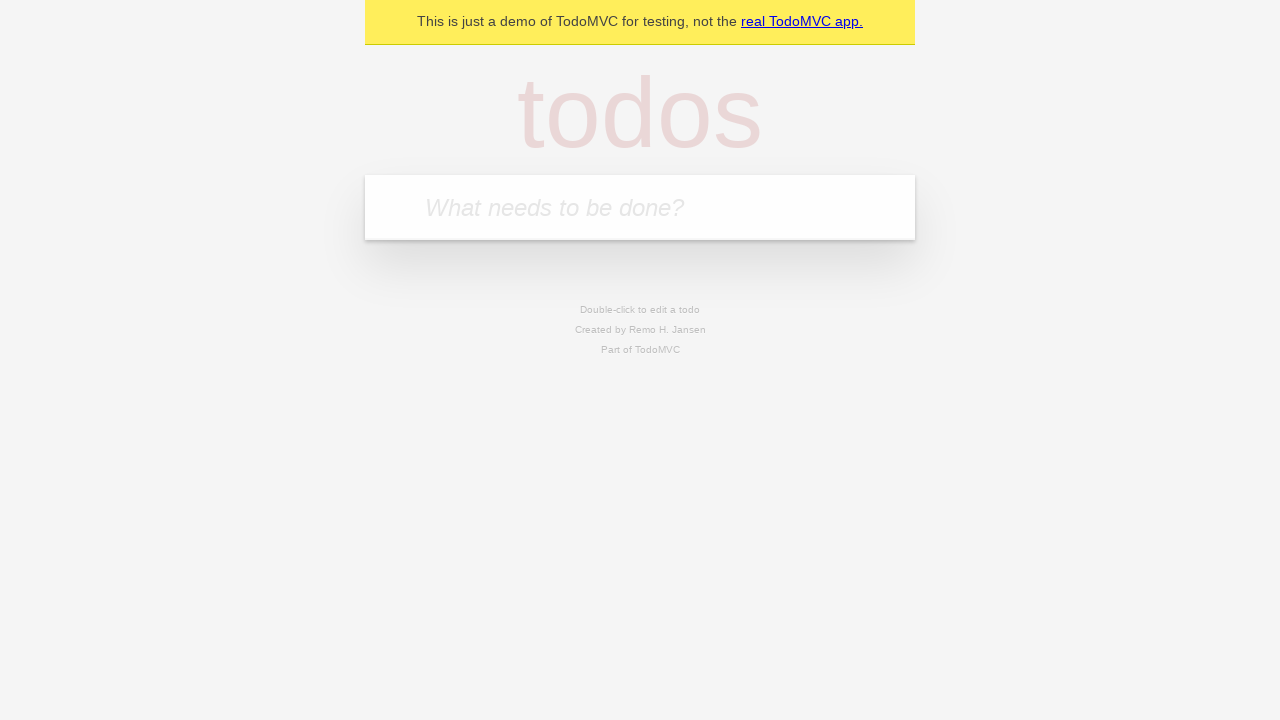

Filled todo input with 'buy some cheese' on internal:attr=[placeholder="What needs to be done?"i]
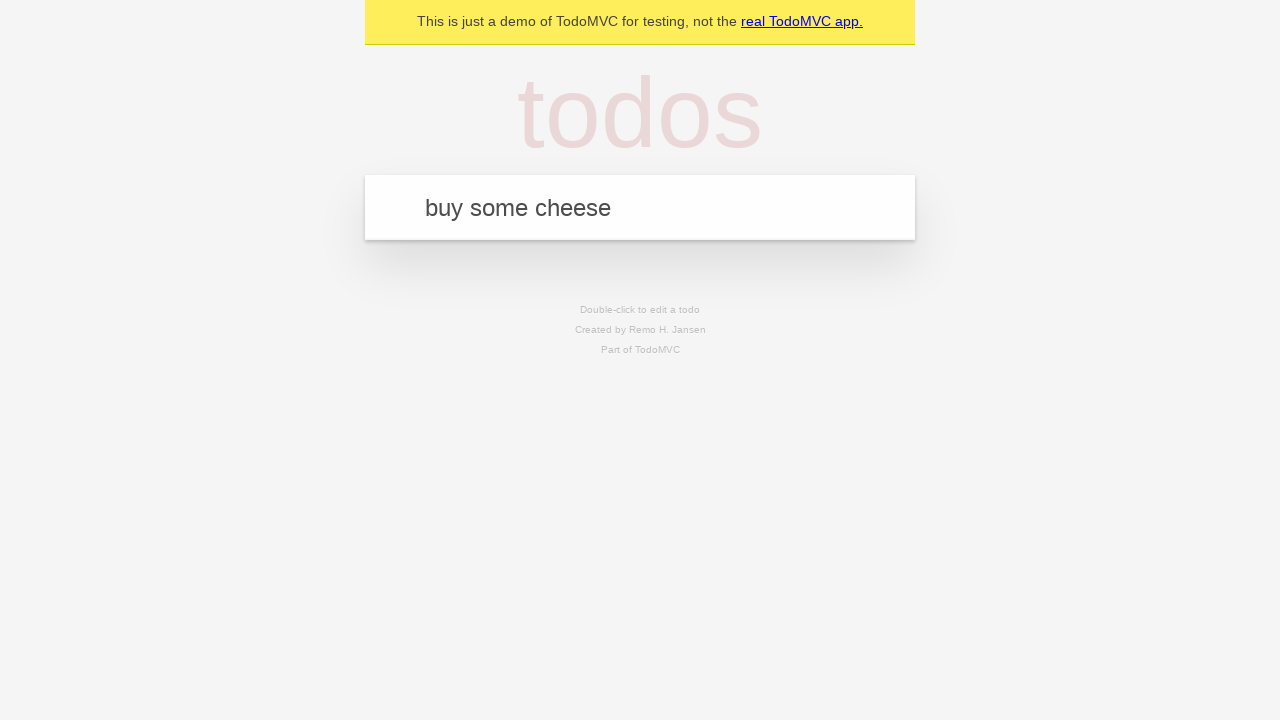

Pressed Enter to create todo 'buy some cheese' on internal:attr=[placeholder="What needs to be done?"i]
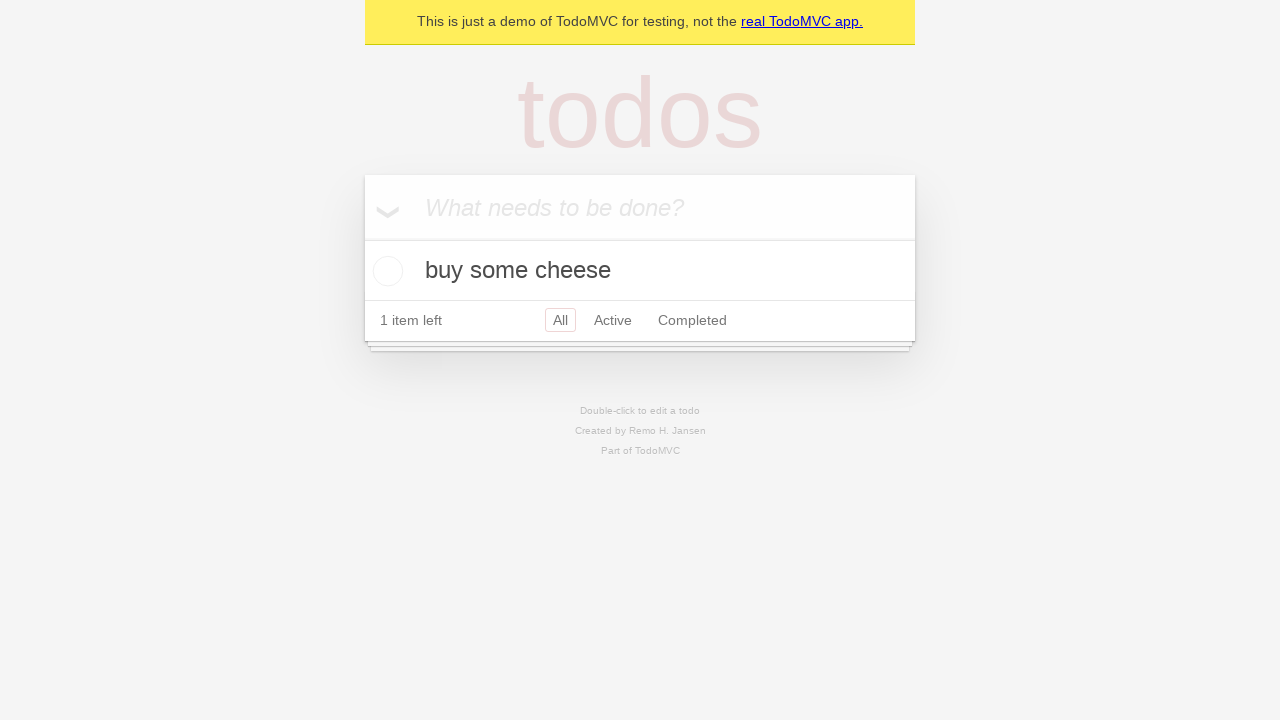

Filled todo input with 'feed the cat' on internal:attr=[placeholder="What needs to be done?"i]
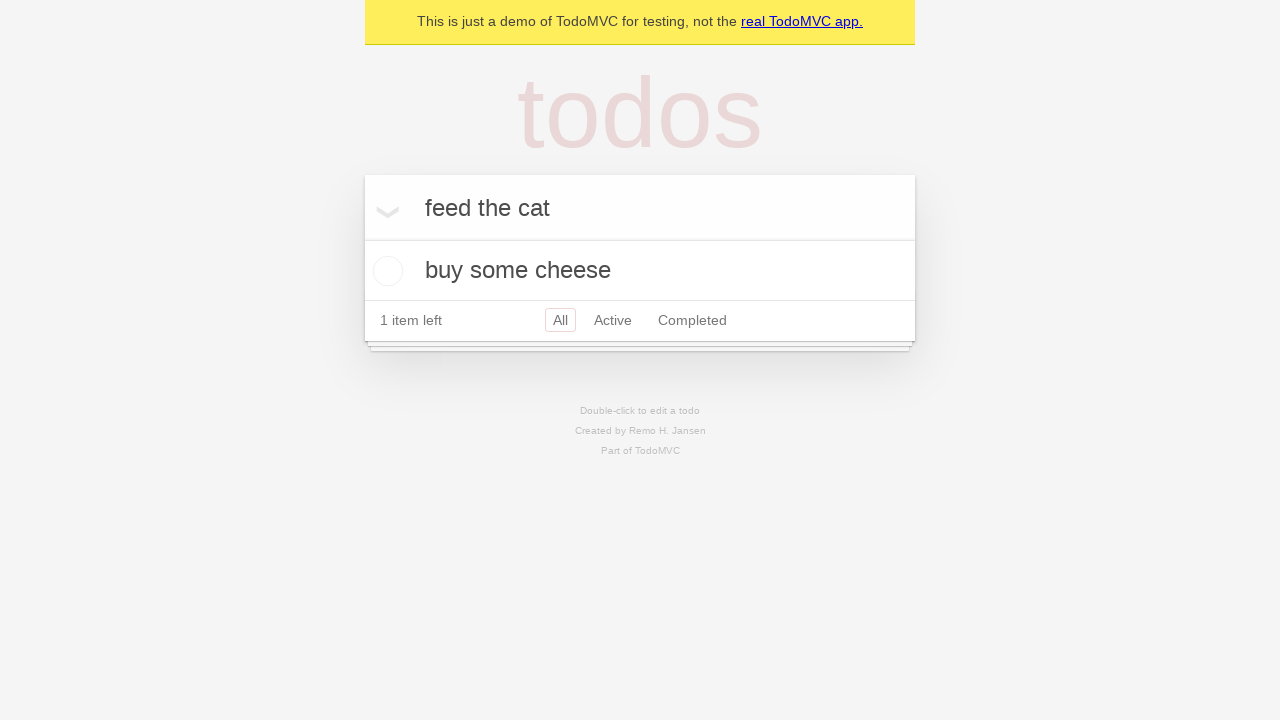

Pressed Enter to create todo 'feed the cat' on internal:attr=[placeholder="What needs to be done?"i]
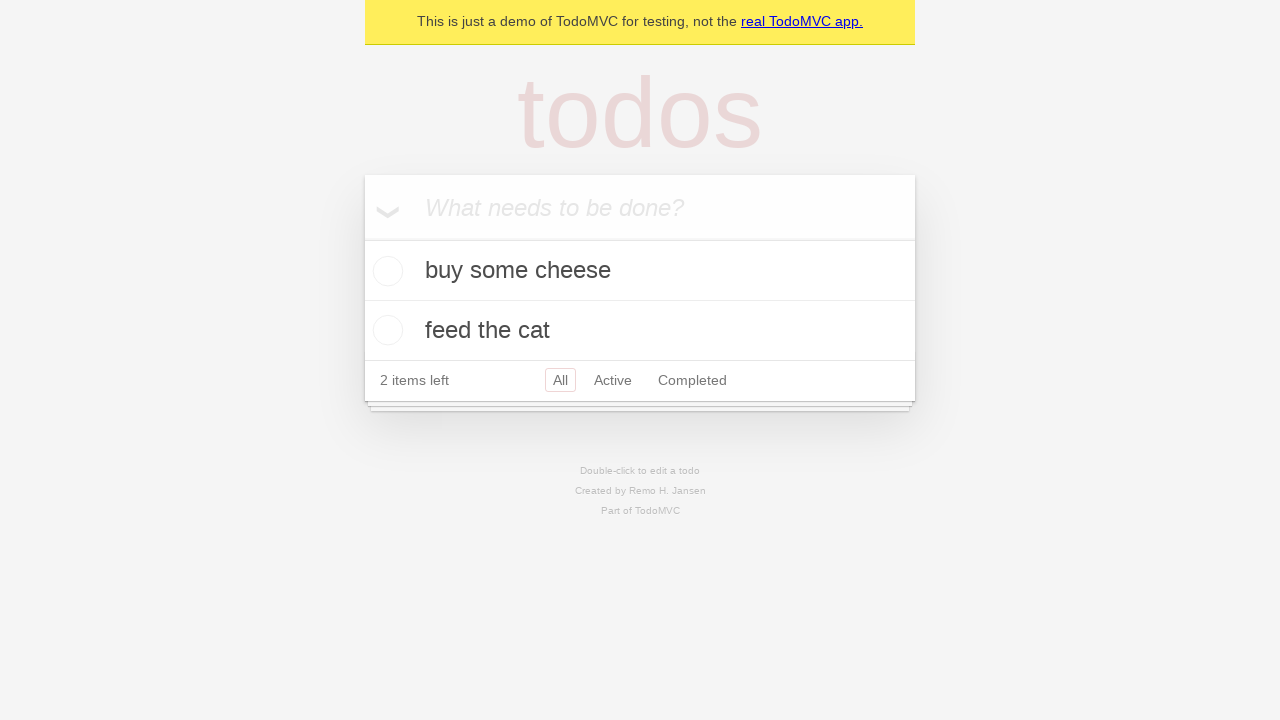

Filled todo input with 'book a doctors appointment' on internal:attr=[placeholder="What needs to be done?"i]
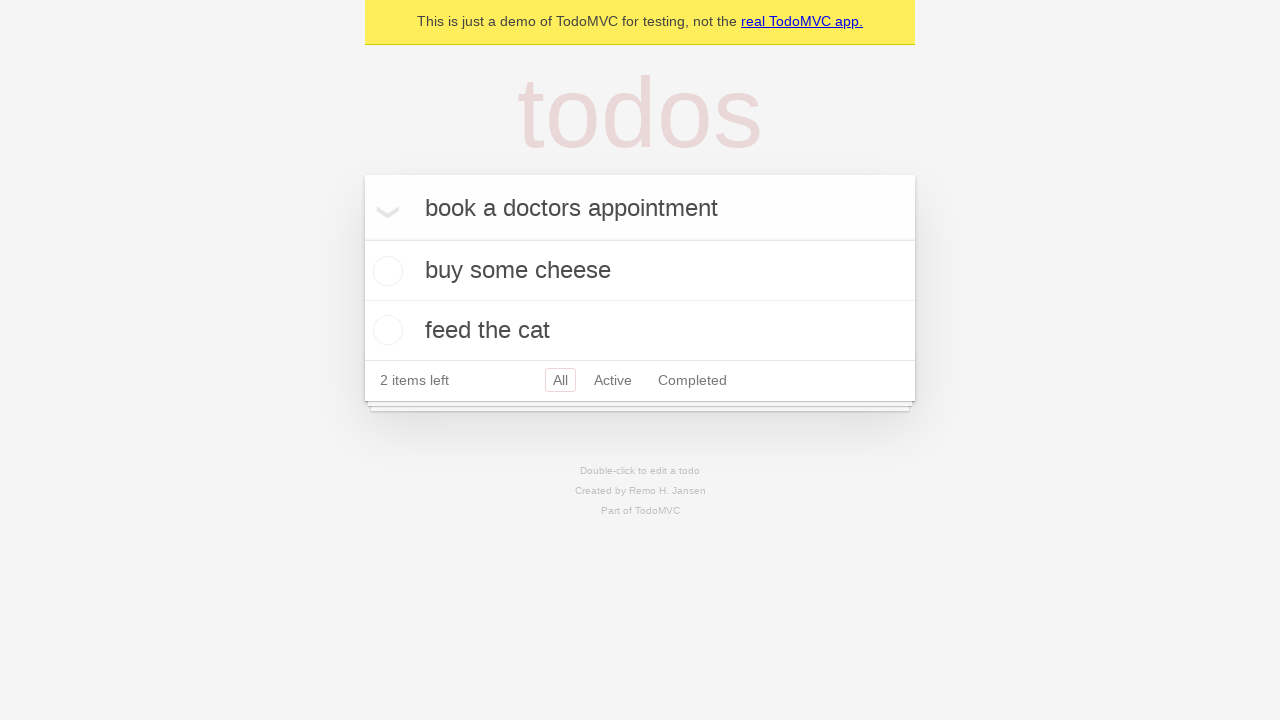

Pressed Enter to create todo 'book a doctors appointment' on internal:attr=[placeholder="What needs to be done?"i]
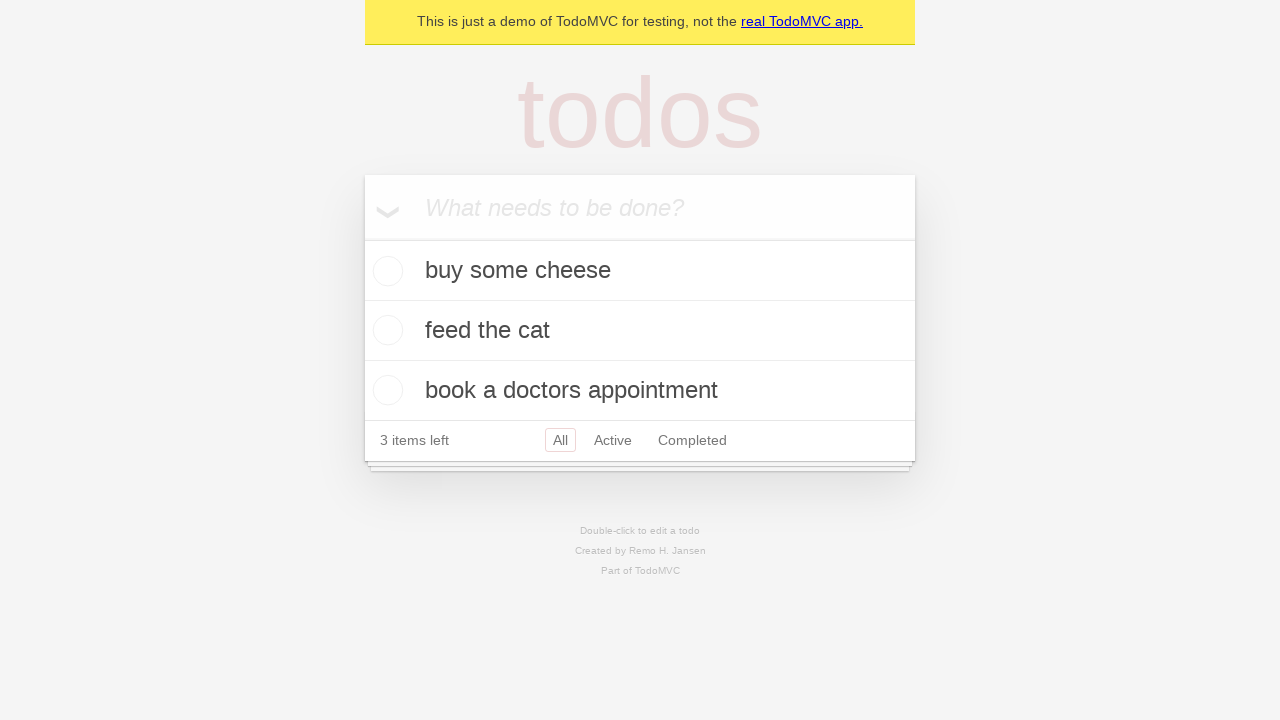

Checked the second todo item at (385, 330) on internal:testid=[data-testid="todo-item"s] >> nth=1 >> internal:role=checkbox
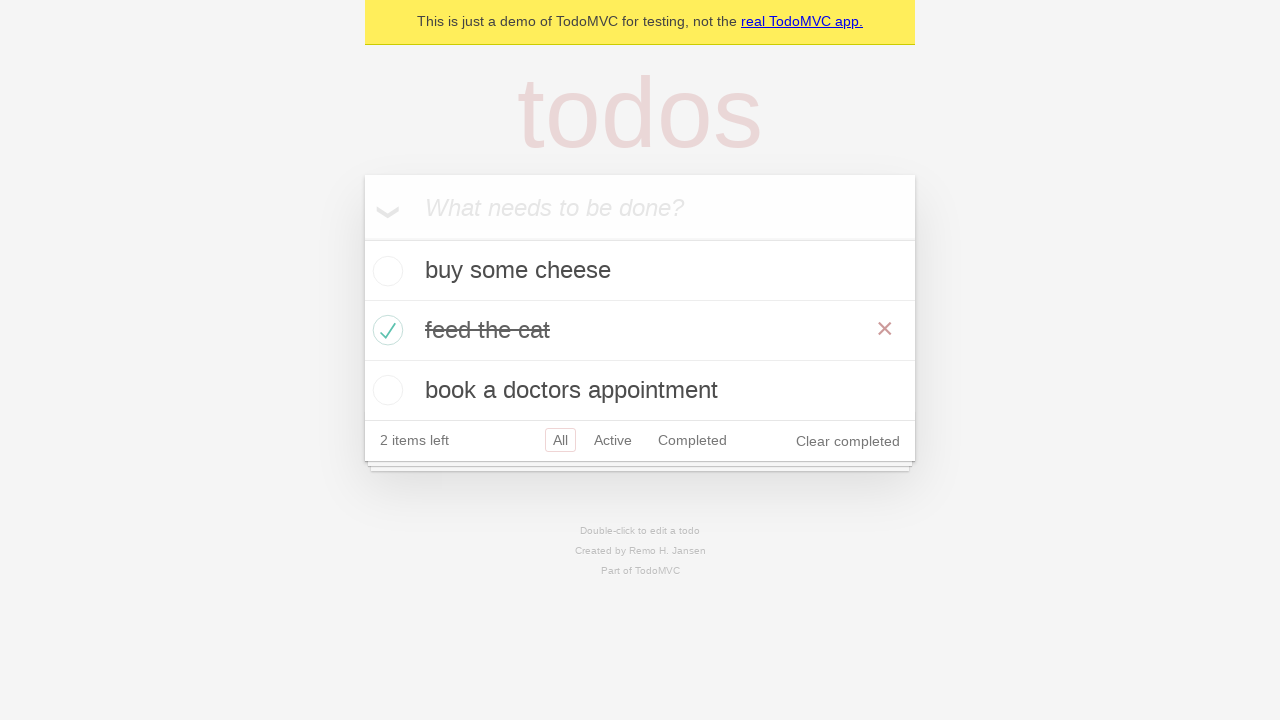

Clicked 'Active' filter at (613, 440) on internal:role=link[name="Active"i]
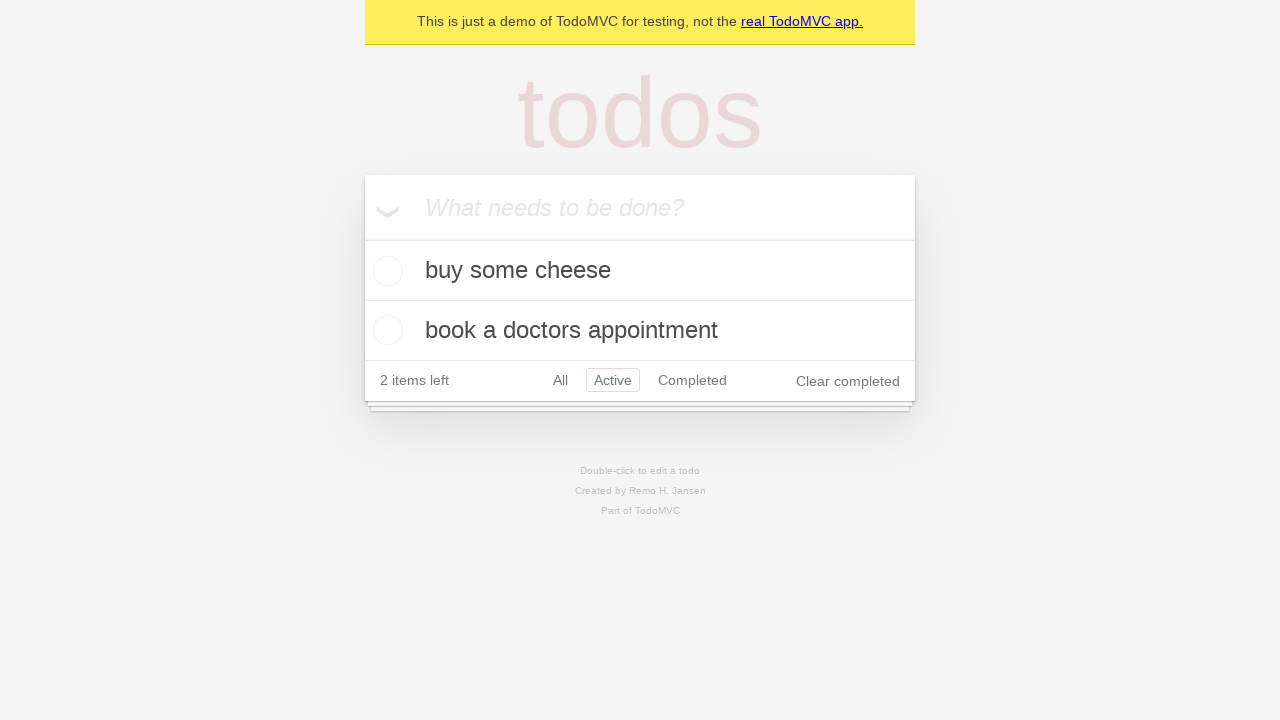

Clicked 'Completed' filter at (692, 380) on internal:role=link[name="Completed"i]
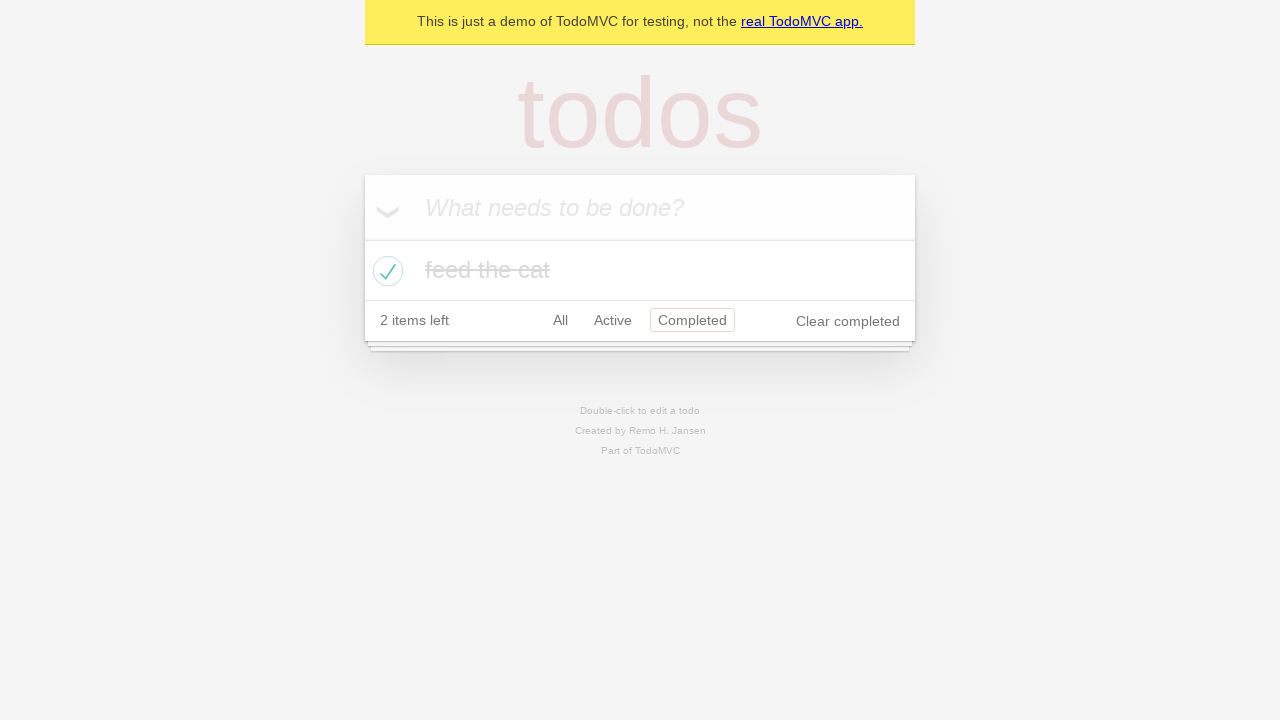

Clicked 'All' filter to display all items at (560, 320) on internal:role=link[name="All"i]
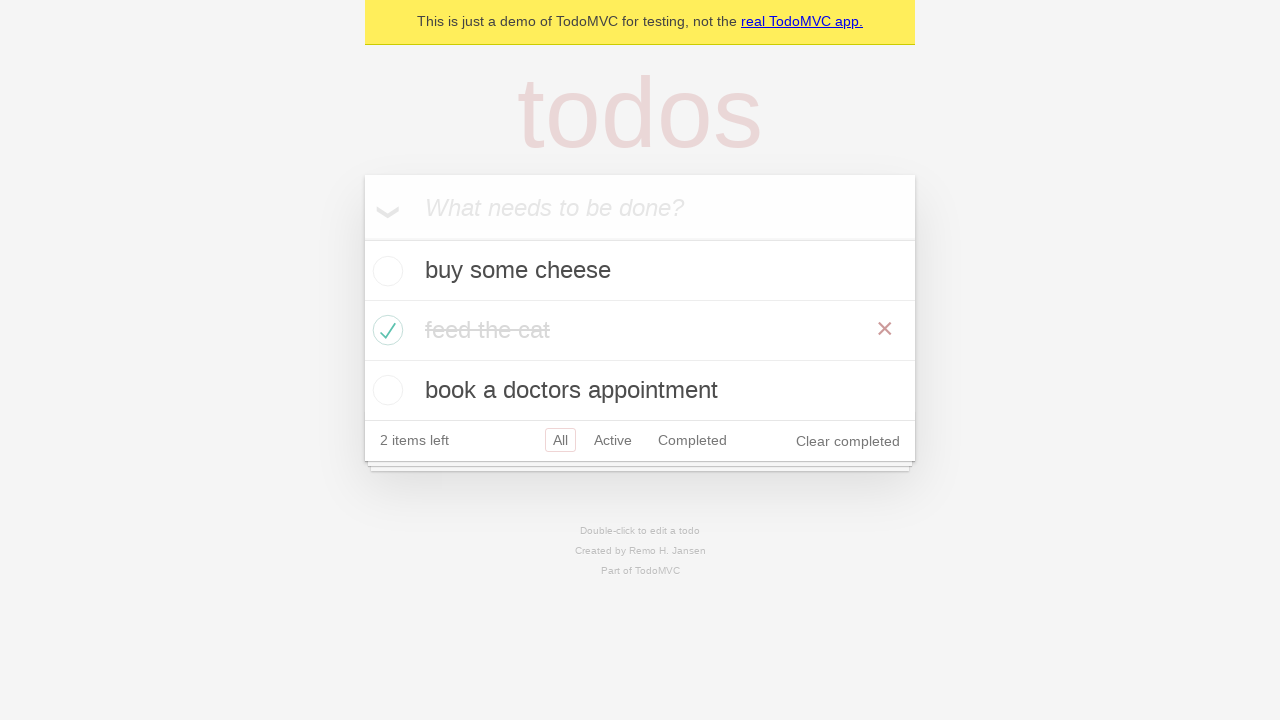

All todo items loaded and visible
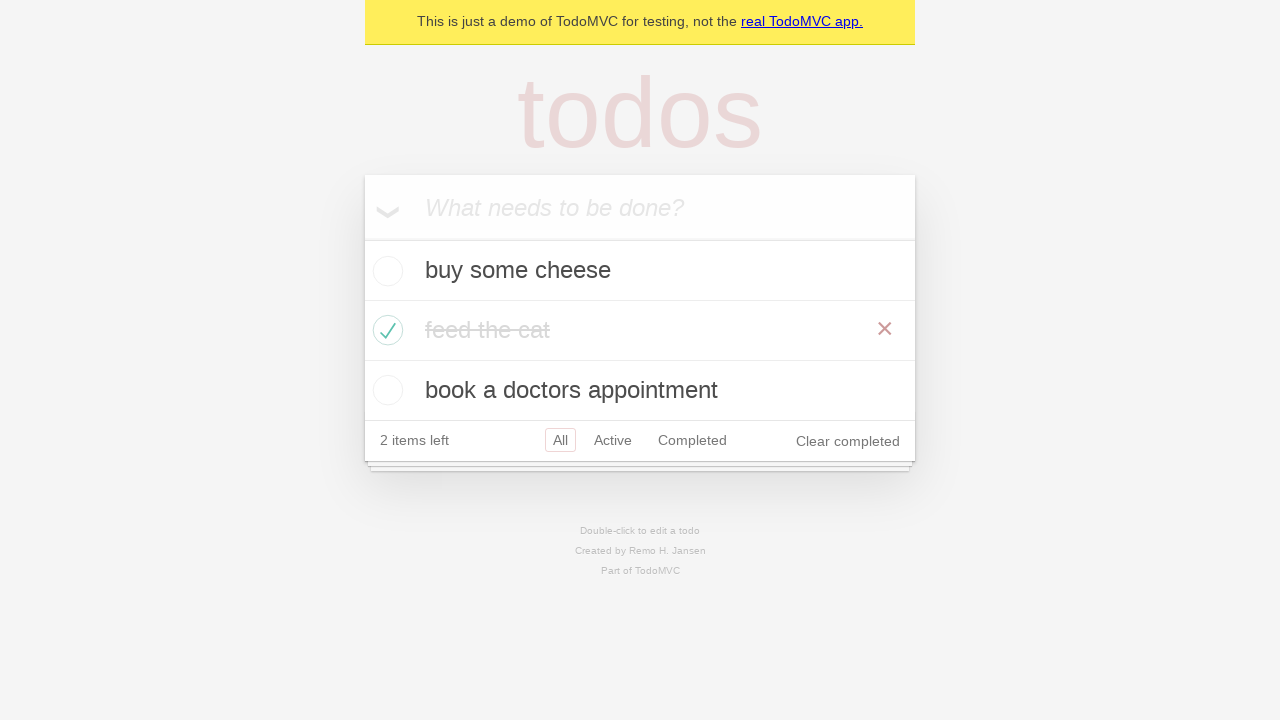

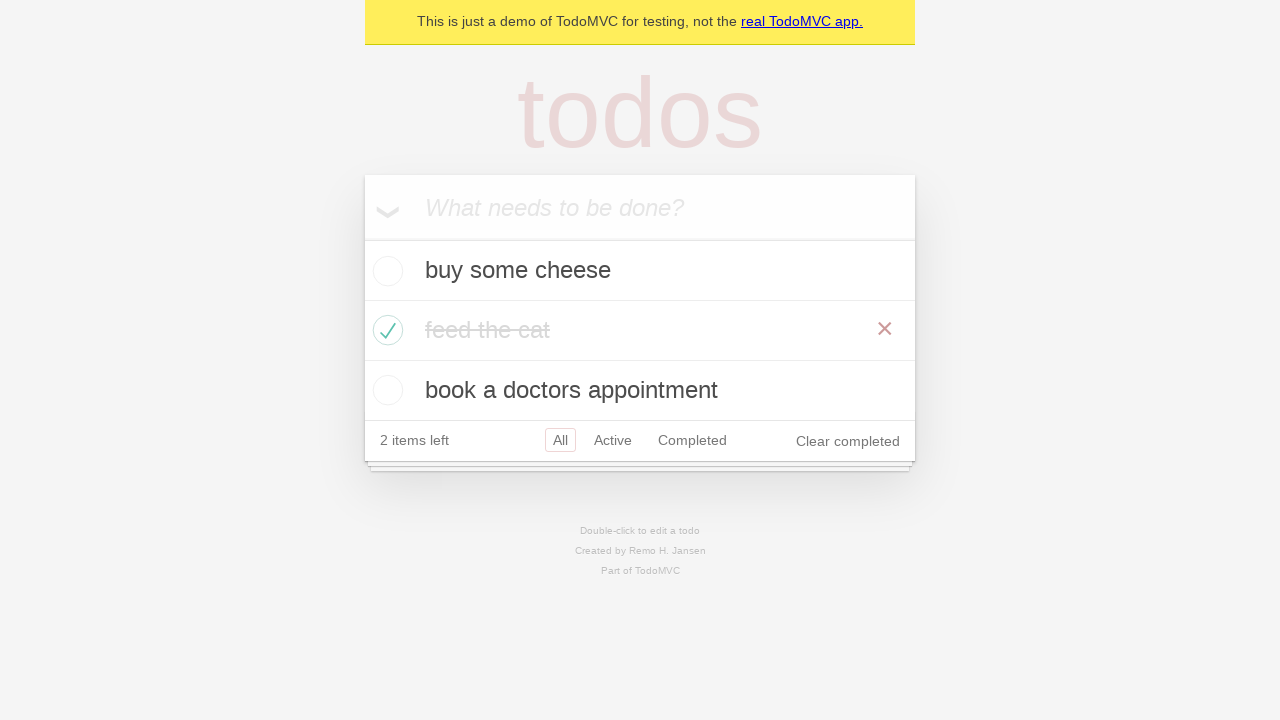